Tests that entering a number below 50 shows the correct error message

Starting URL: https://kristinek.github.io/site/tasks/enter_a_number

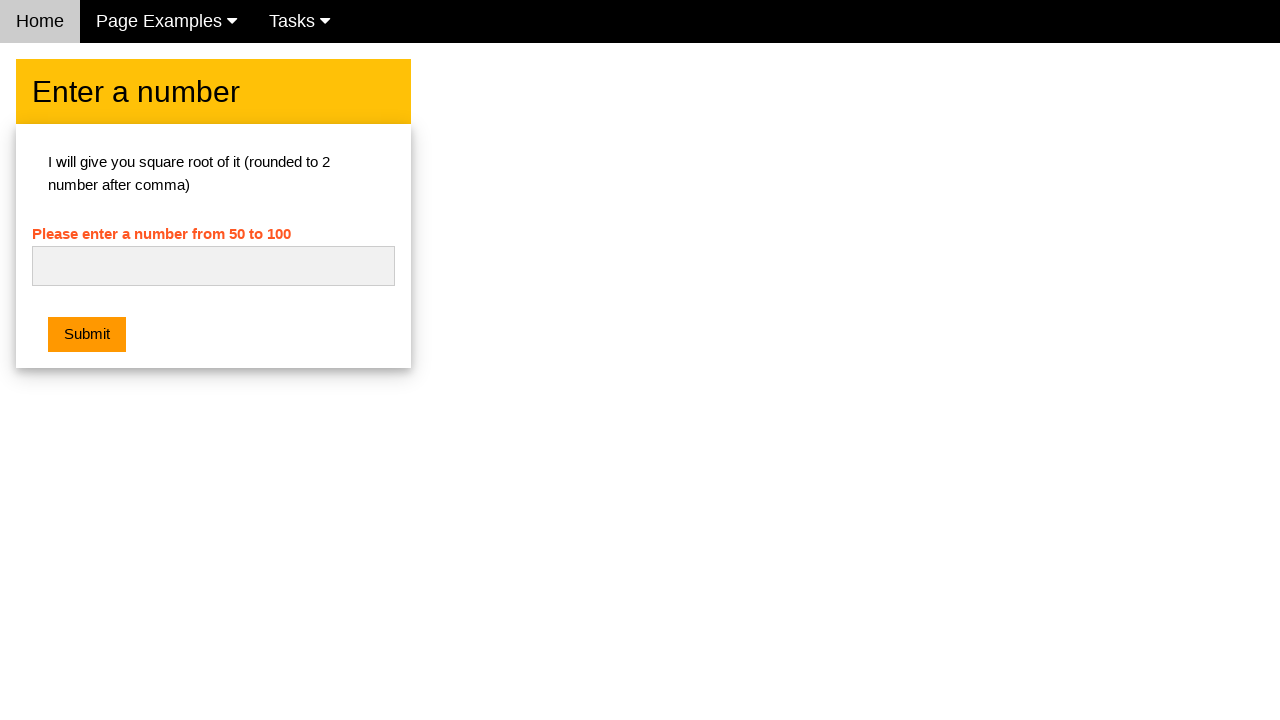

Navigated to enter a number task page
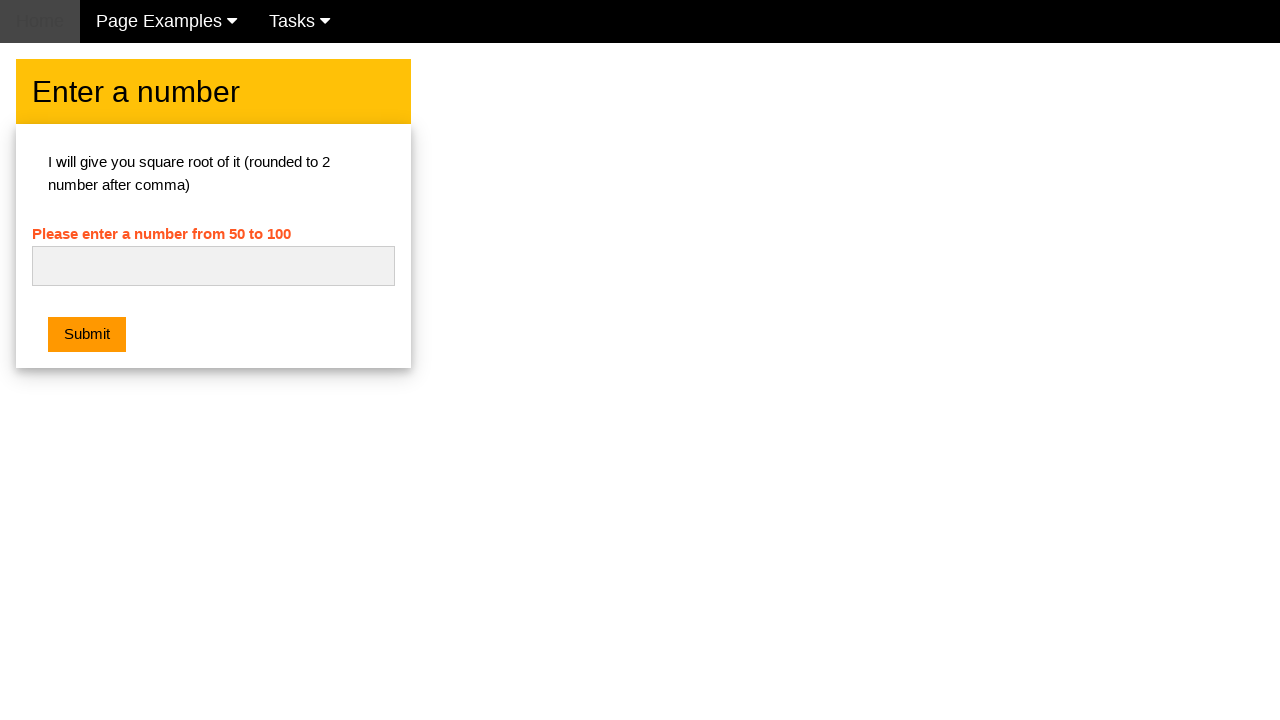

Filled number input field with '45' (below minimum of 50) on #numb
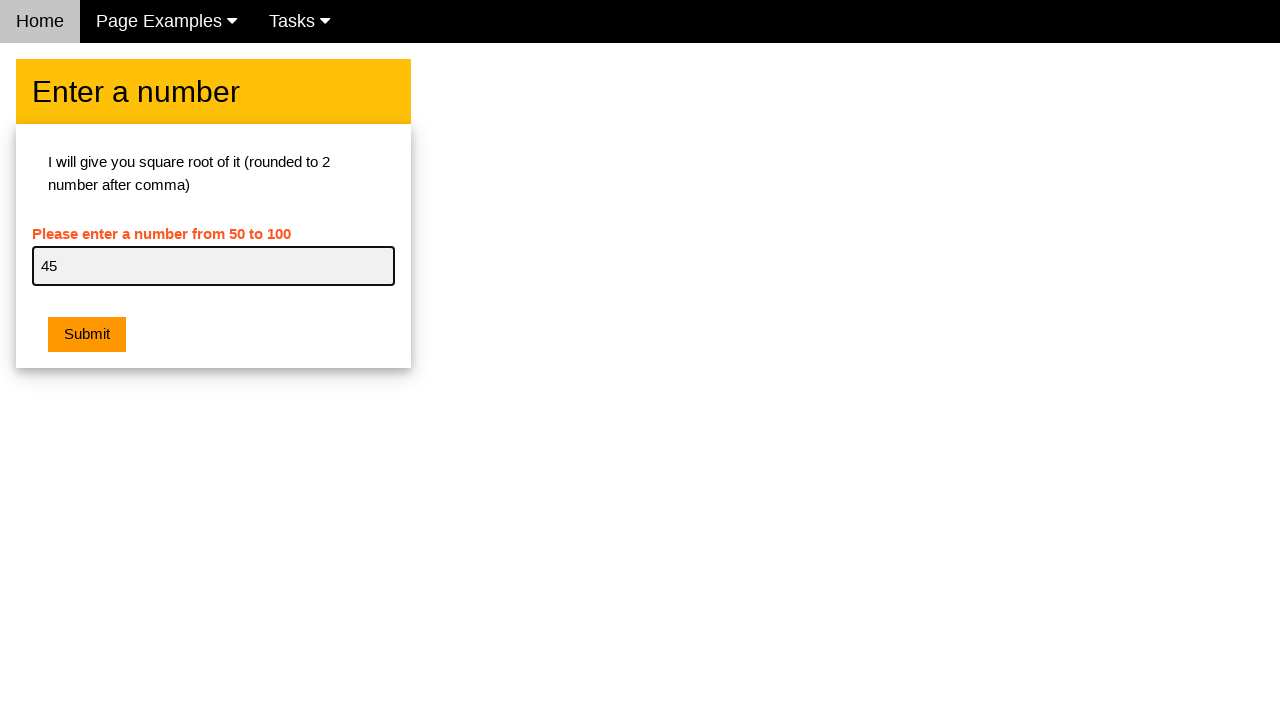

Clicked submit button at (87, 335) on .w3-btn
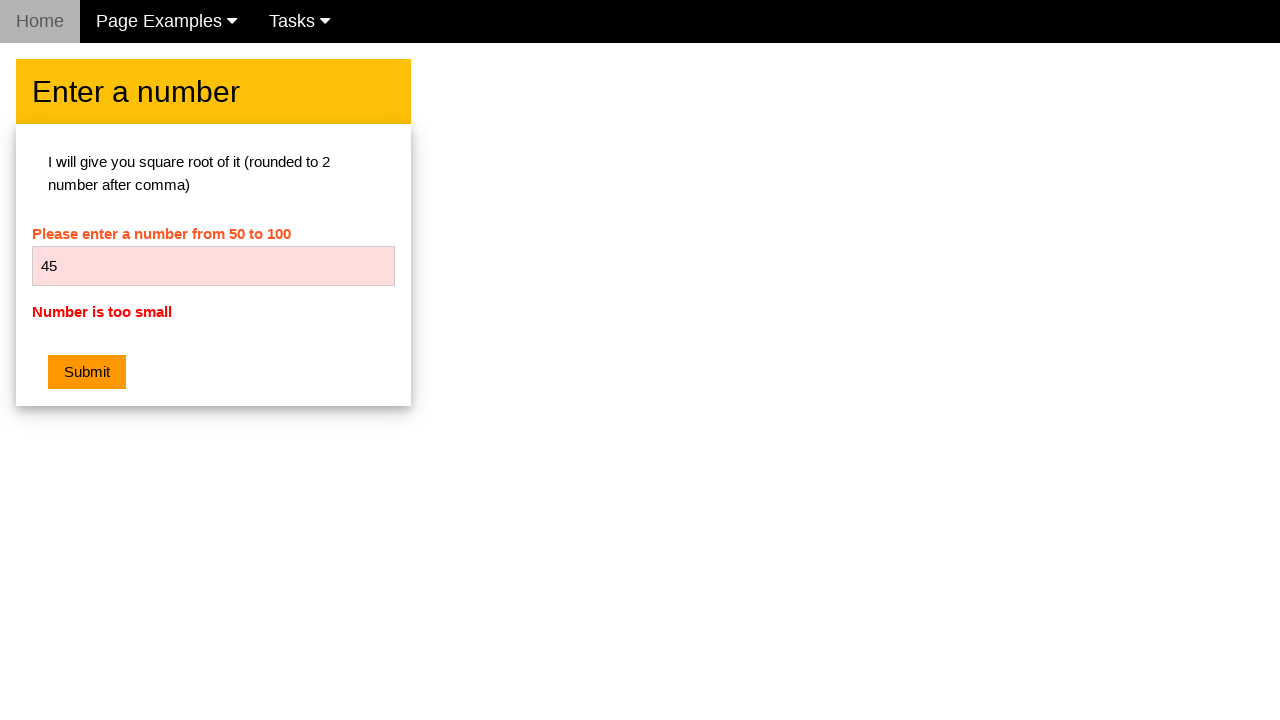

Located error message element
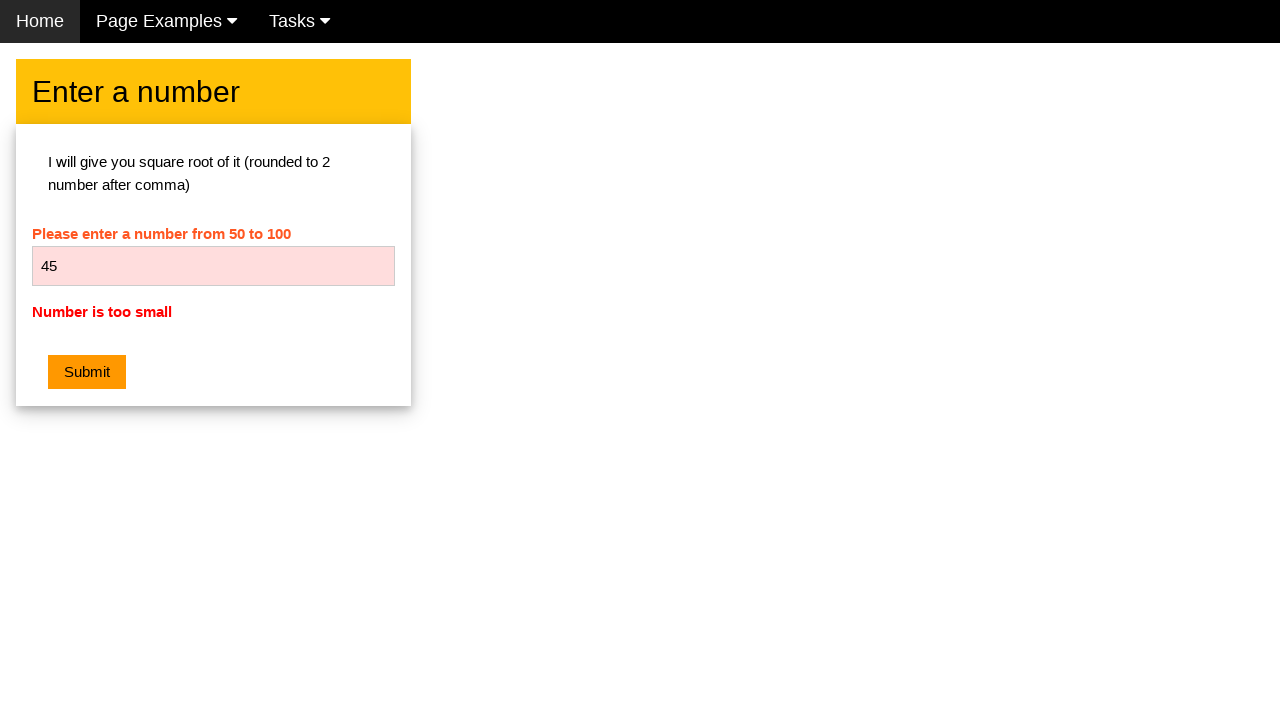

Verified error message displays 'Number is too small'
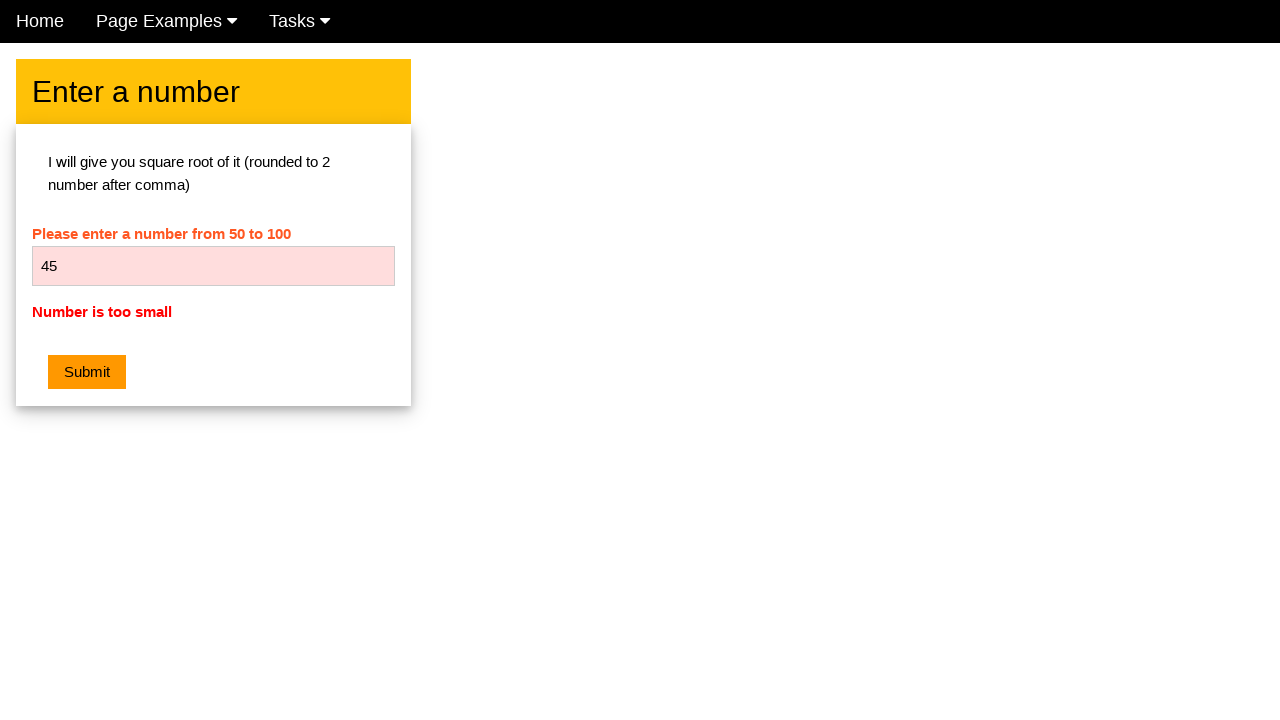

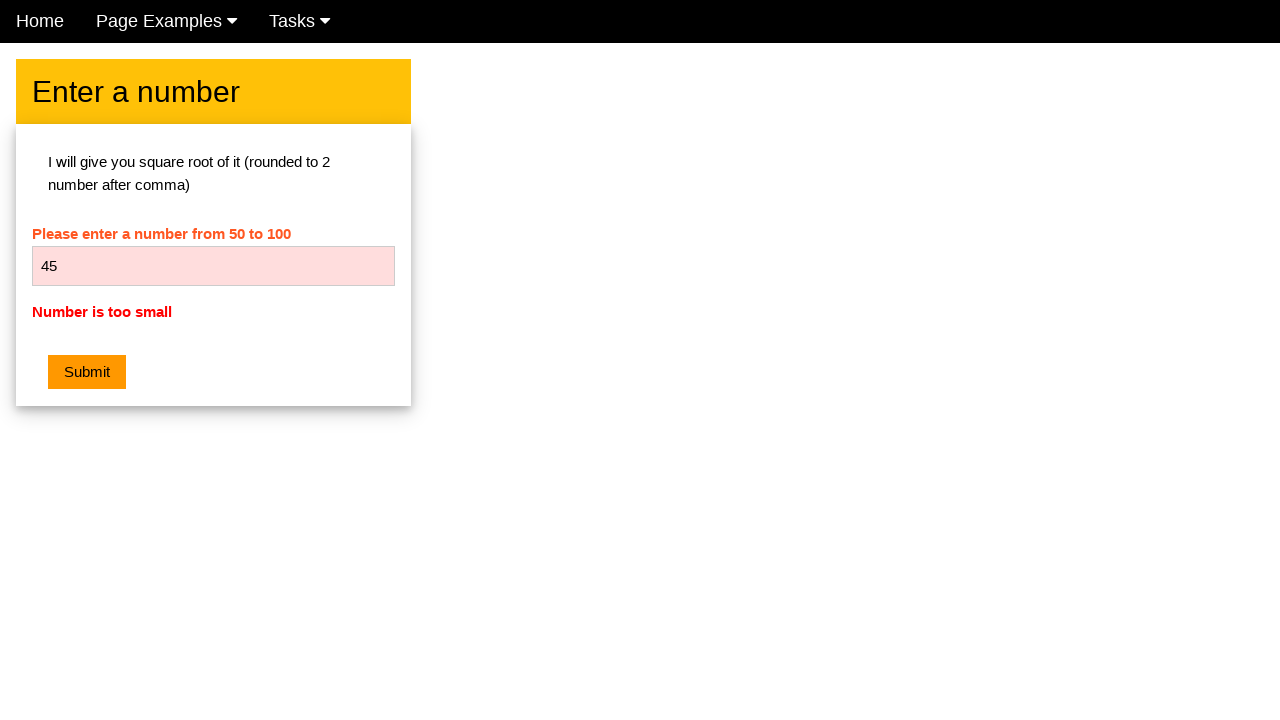